Tests the automation practice form by filling in first name, last name, and email fields with test data, then submitting the form

Starting URL: https://demoqa.com/automation-practice-form

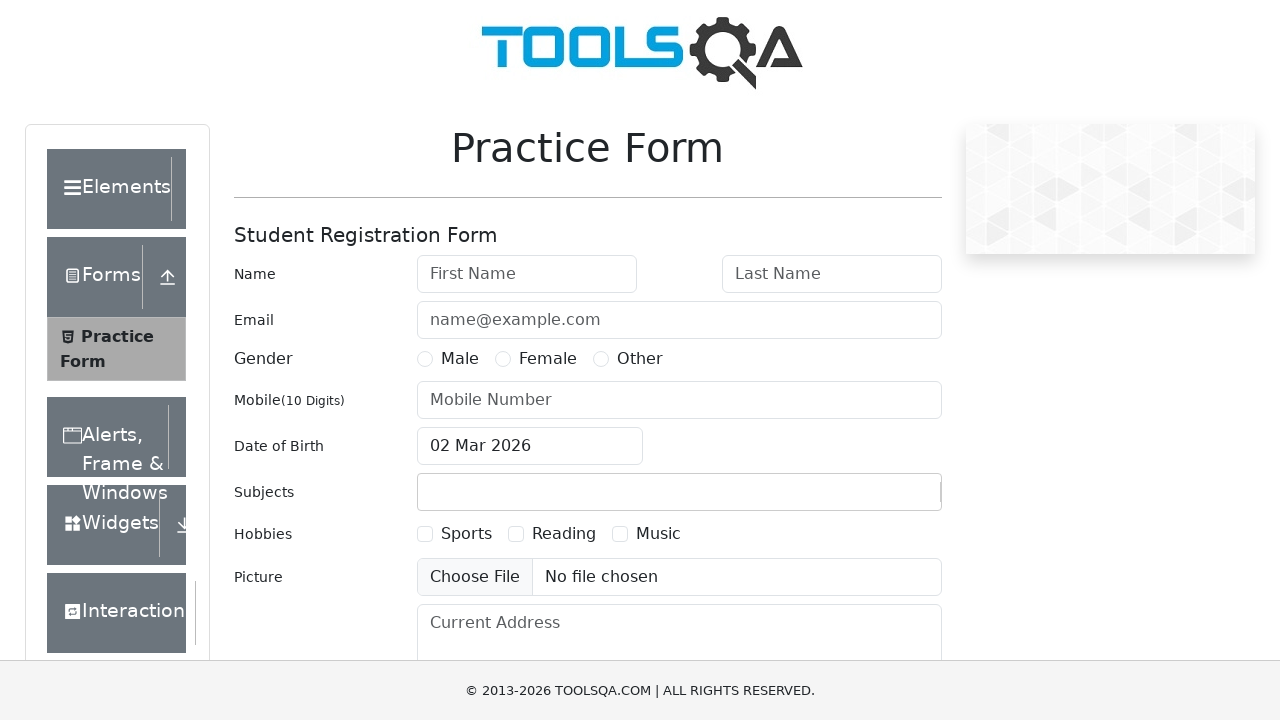

Filled first name field with long test string on #firstName
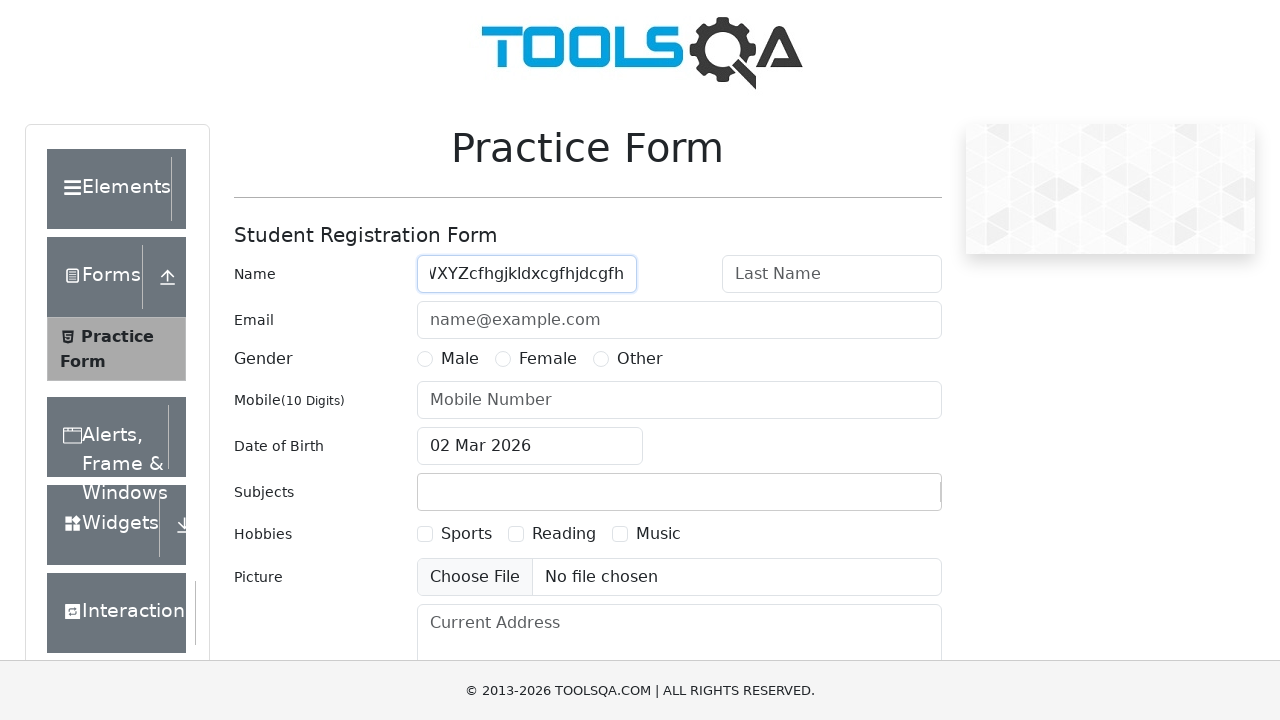

Filled last name field with long test string on #lastName
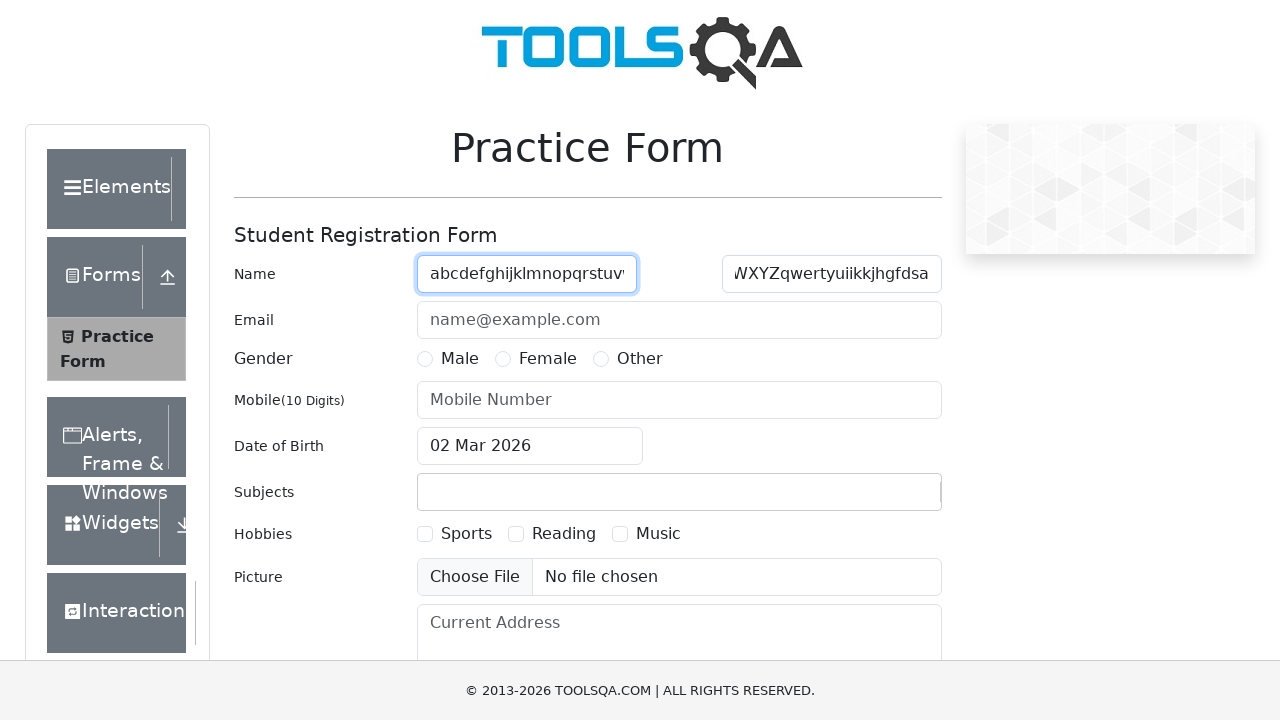

Filled email field with 'abc@gmail.com' on #userEmail
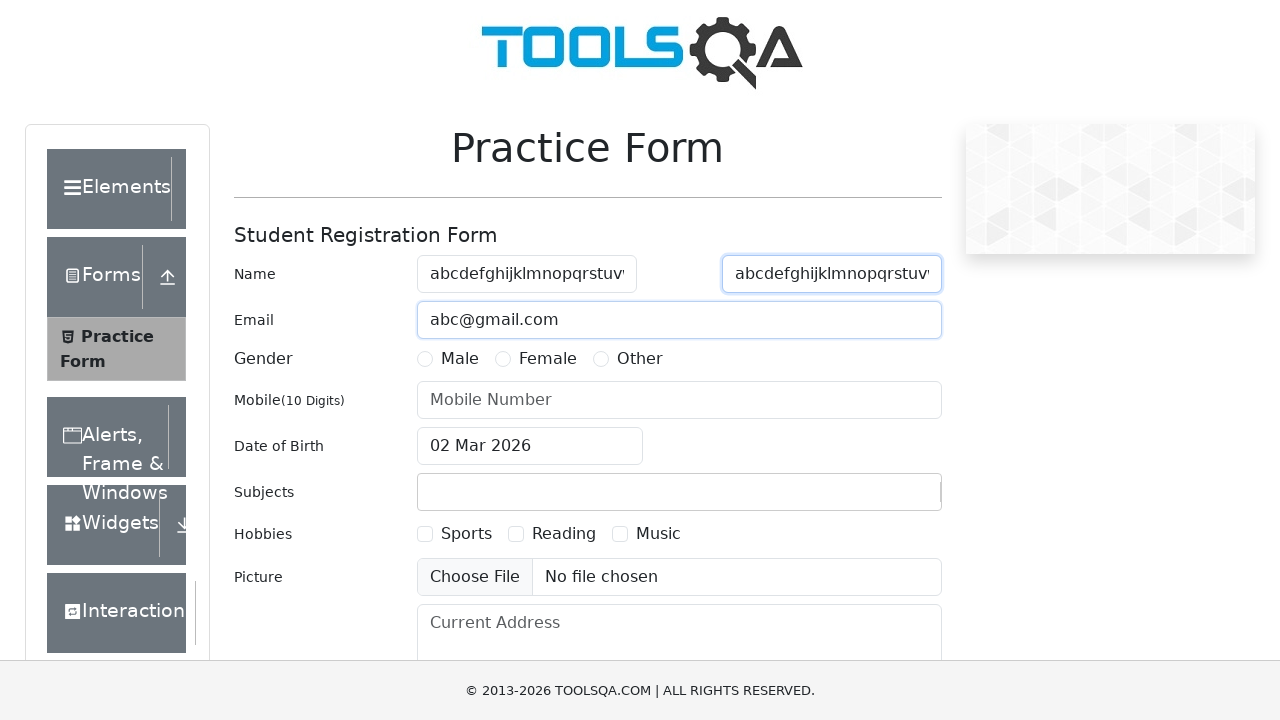

Clicked Submit button to submit the form at (885, 499) on button:has-text('Submit')
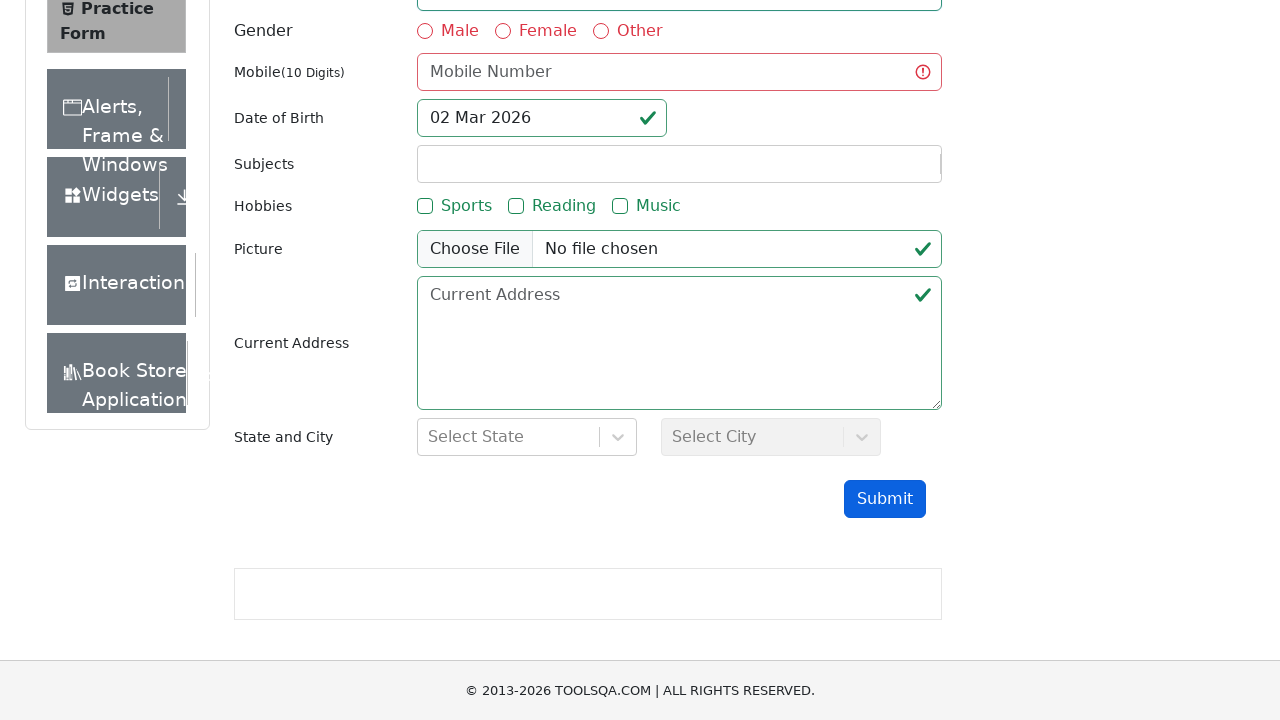

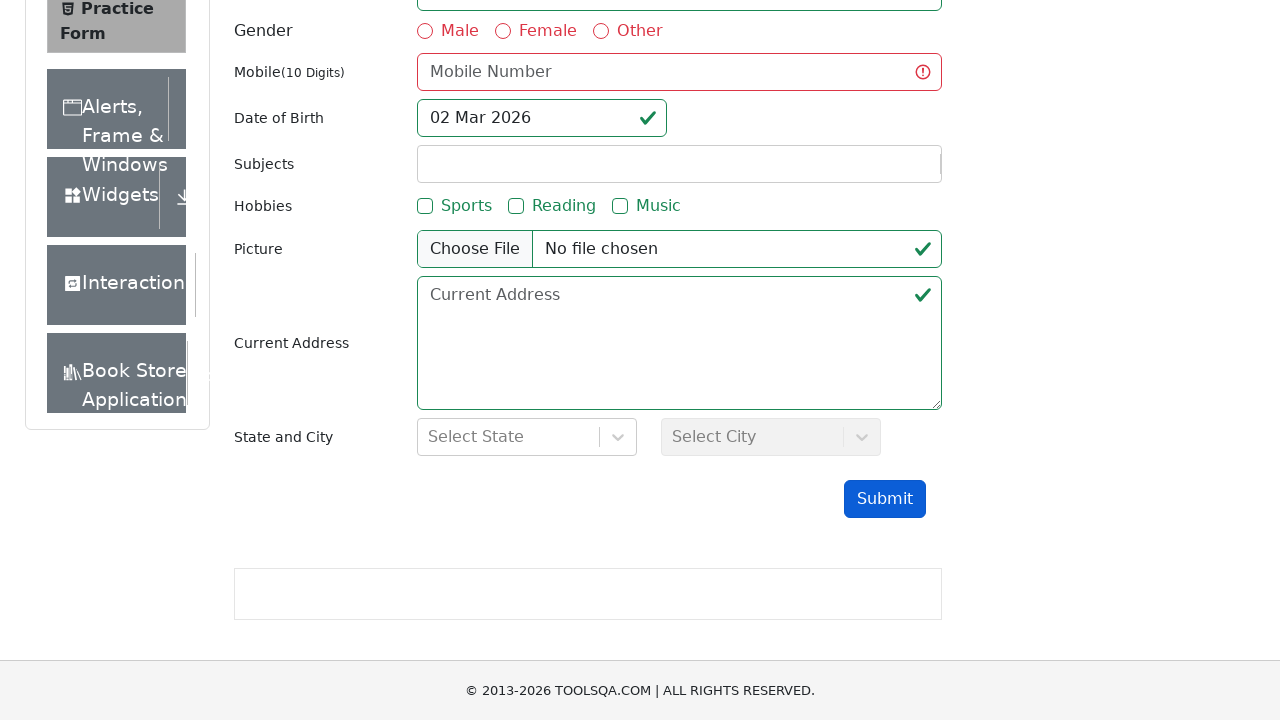